Tests that a todo item is removed when edited to an empty string

Starting URL: https://demo.playwright.dev/todomvc

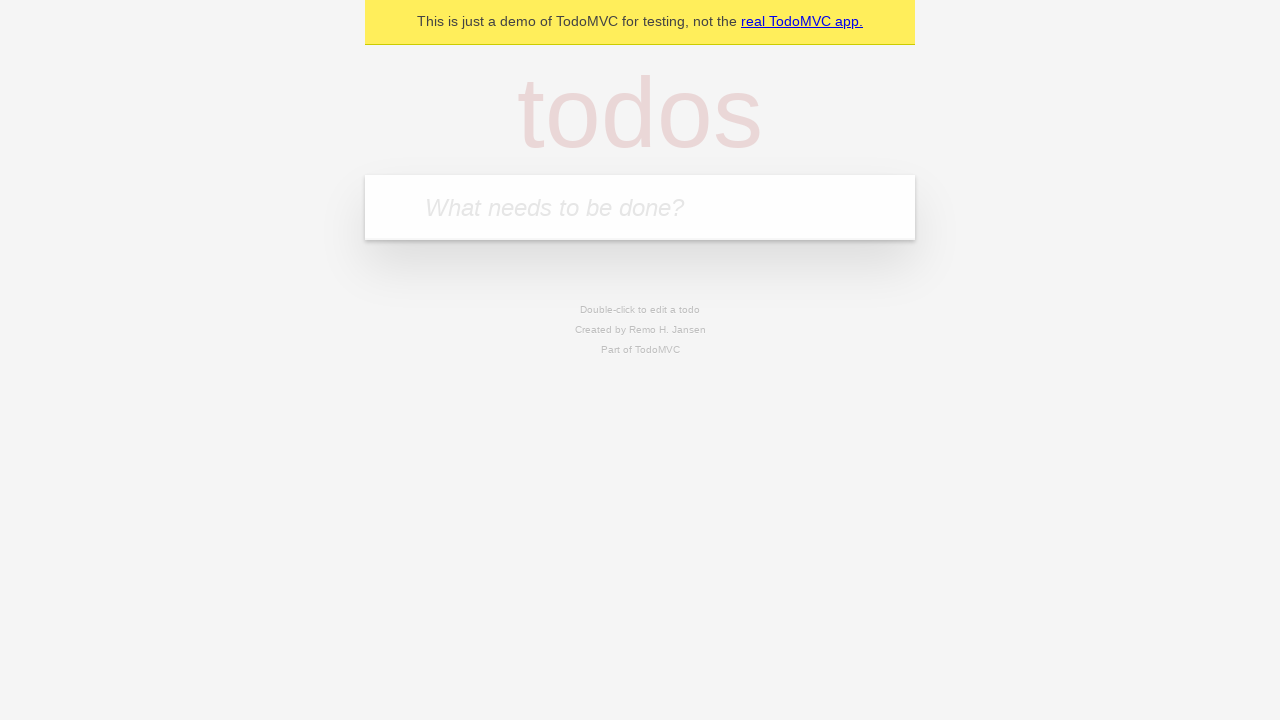

Filled todo input with 'buy some cheese' on internal:attr=[placeholder="What needs to be done?"i]
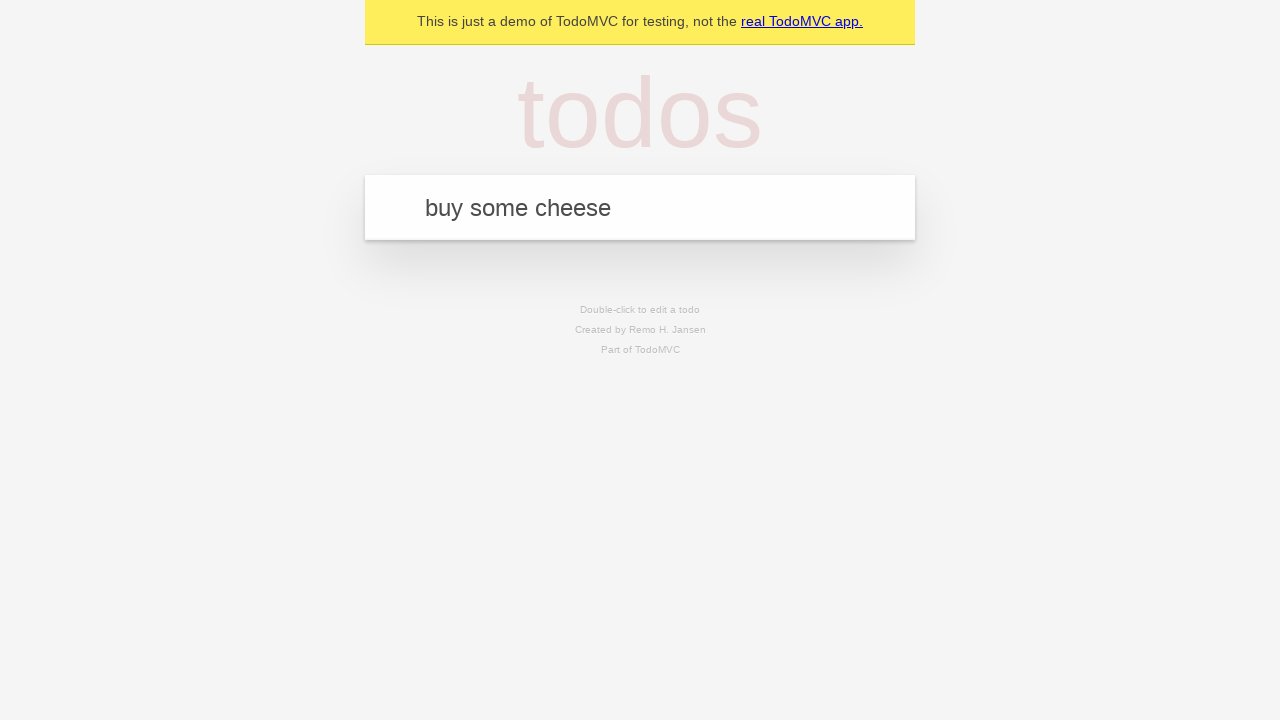

Pressed Enter to add first todo item on internal:attr=[placeholder="What needs to be done?"i]
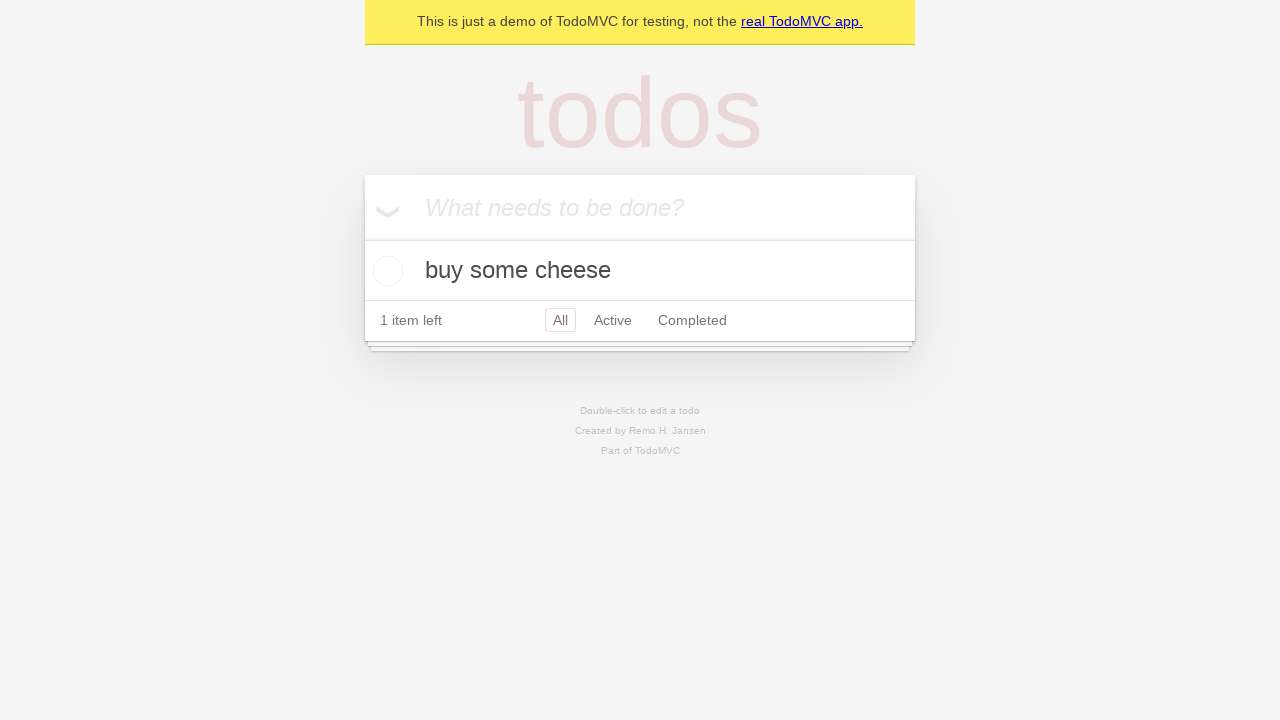

Filled todo input with 'feed the cat' on internal:attr=[placeholder="What needs to be done?"i]
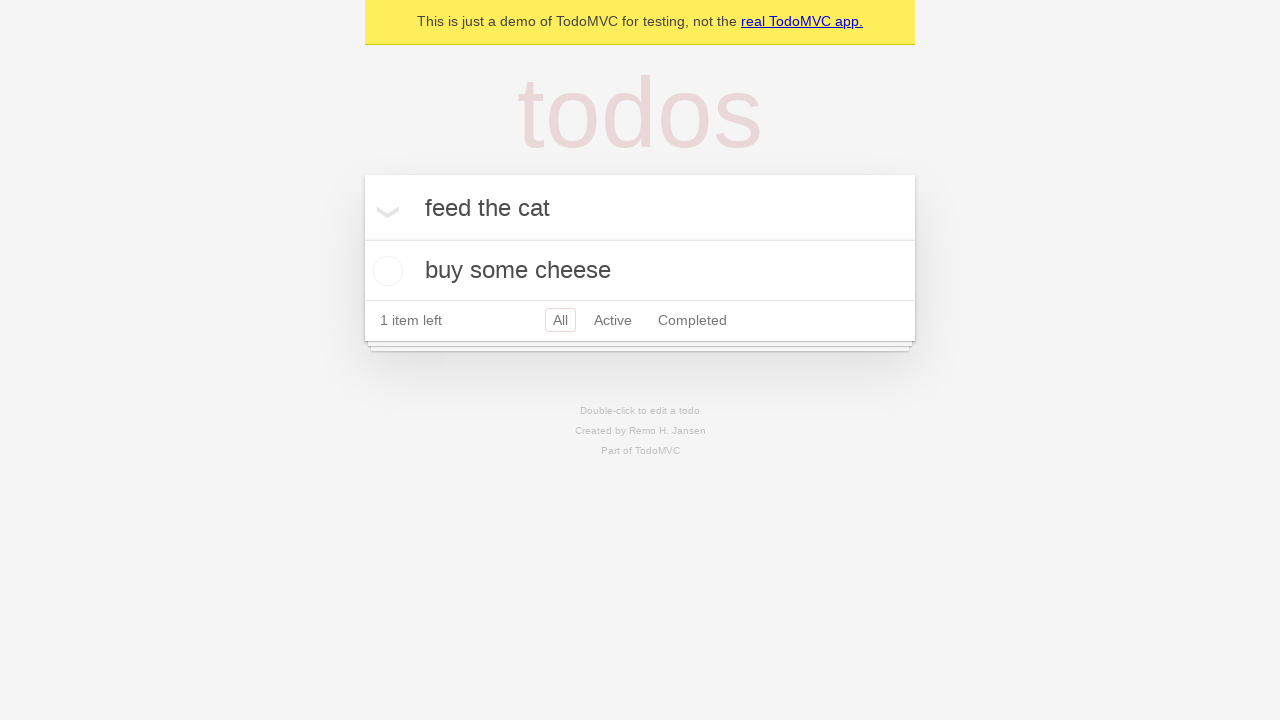

Pressed Enter to add second todo item on internal:attr=[placeholder="What needs to be done?"i]
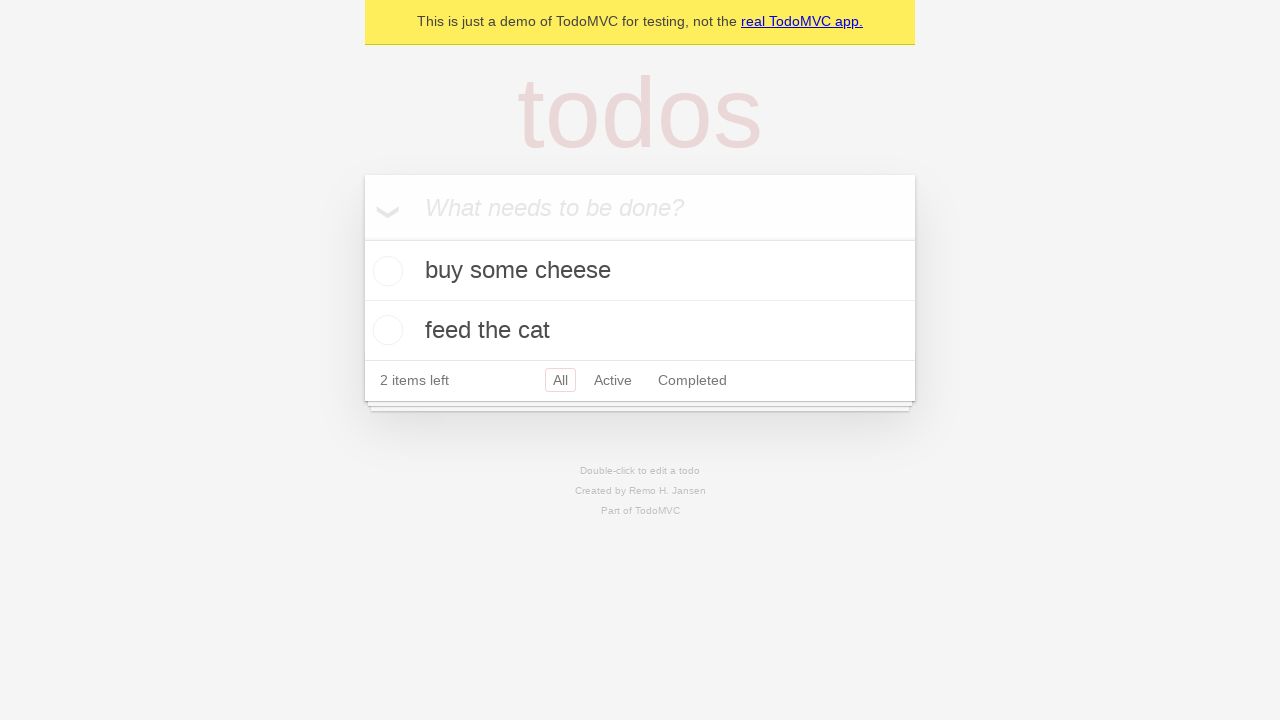

Filled todo input with 'book a doctors appointment' on internal:attr=[placeholder="What needs to be done?"i]
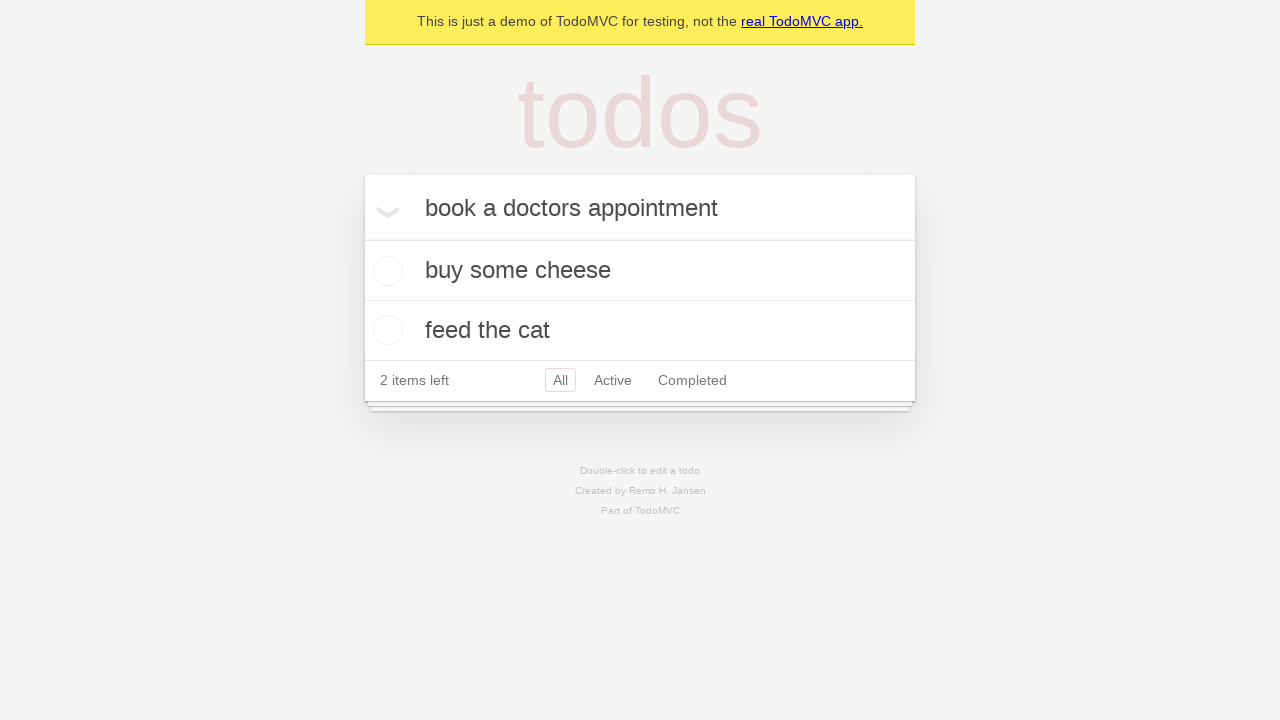

Pressed Enter to add third todo item on internal:attr=[placeholder="What needs to be done?"i]
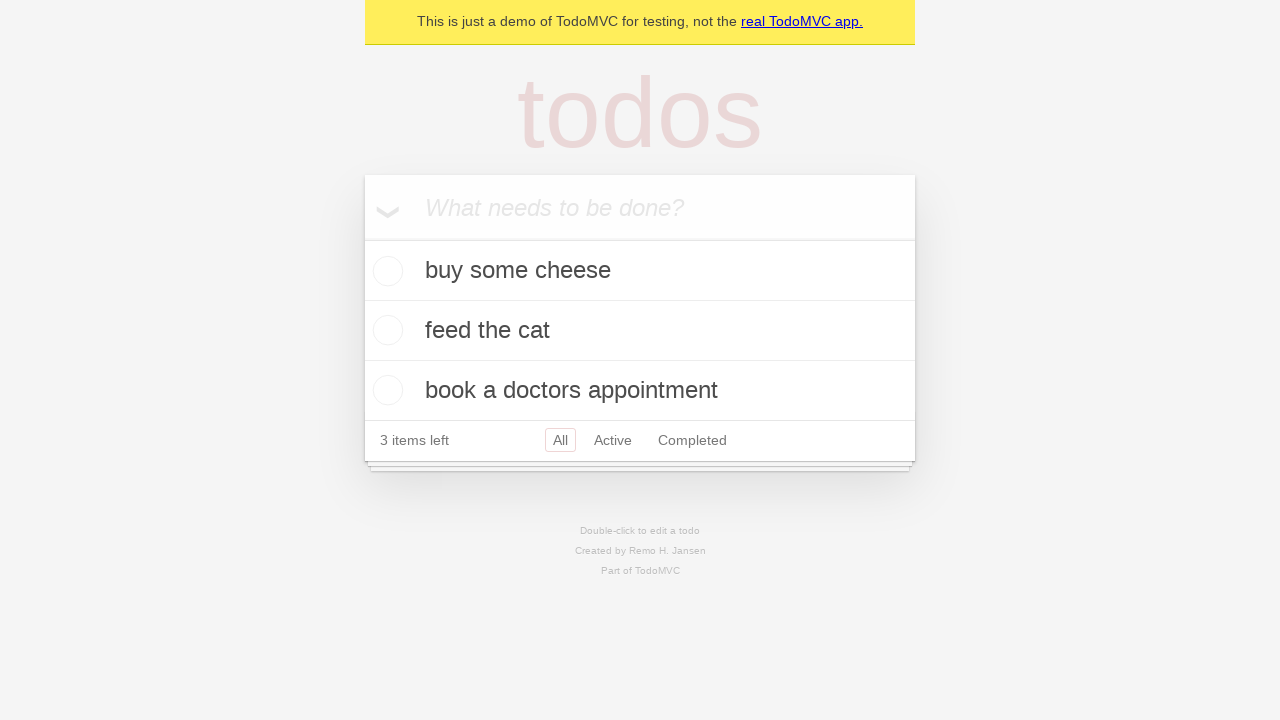

Double-clicked the second todo item to enter edit mode at (640, 331) on internal:testid=[data-testid="todo-item"s] >> nth=1
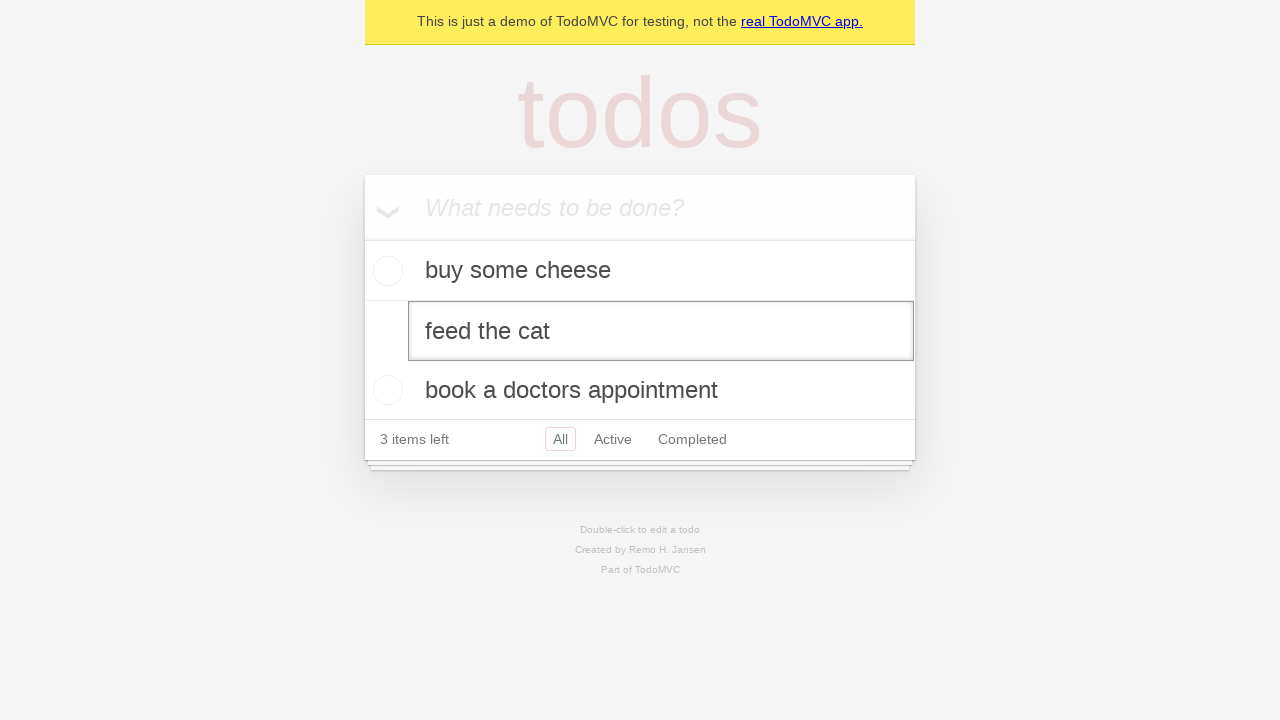

Cleared the text field of the second todo item on internal:testid=[data-testid="todo-item"s] >> nth=1 >> internal:role=textbox[nam
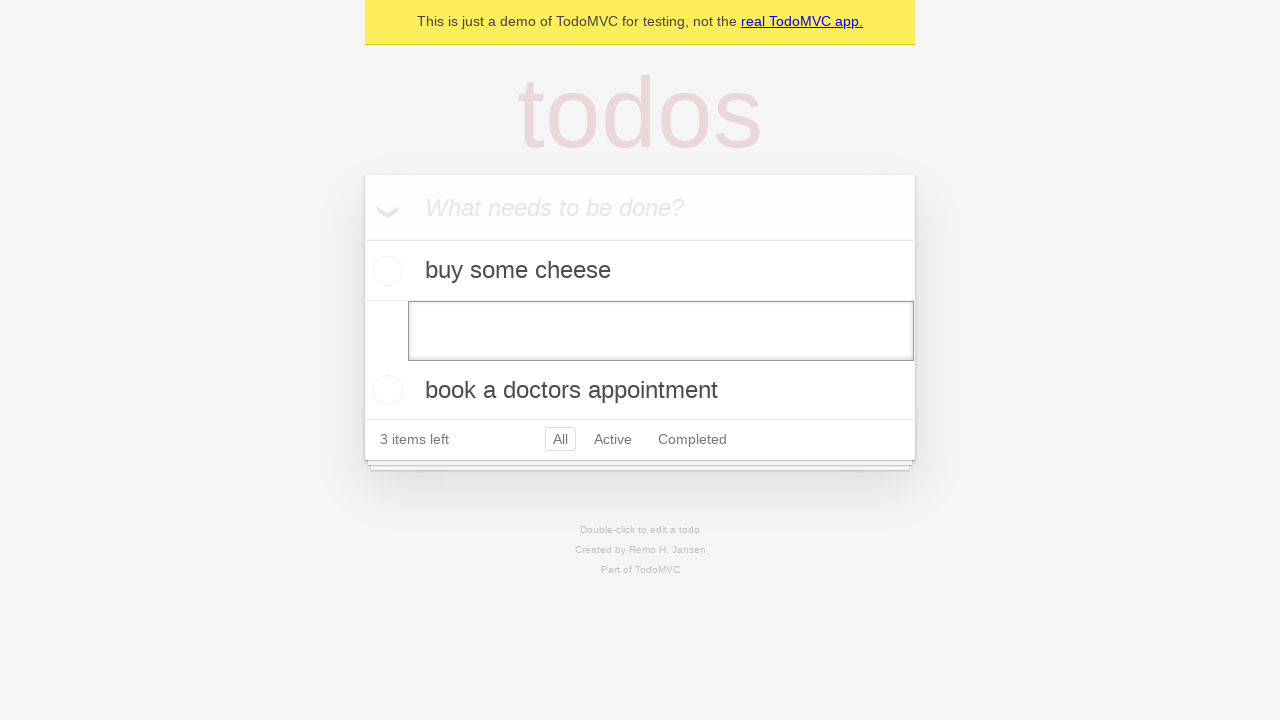

Pressed Enter to confirm the empty edit, removing the todo item on internal:testid=[data-testid="todo-item"s] >> nth=1 >> internal:role=textbox[nam
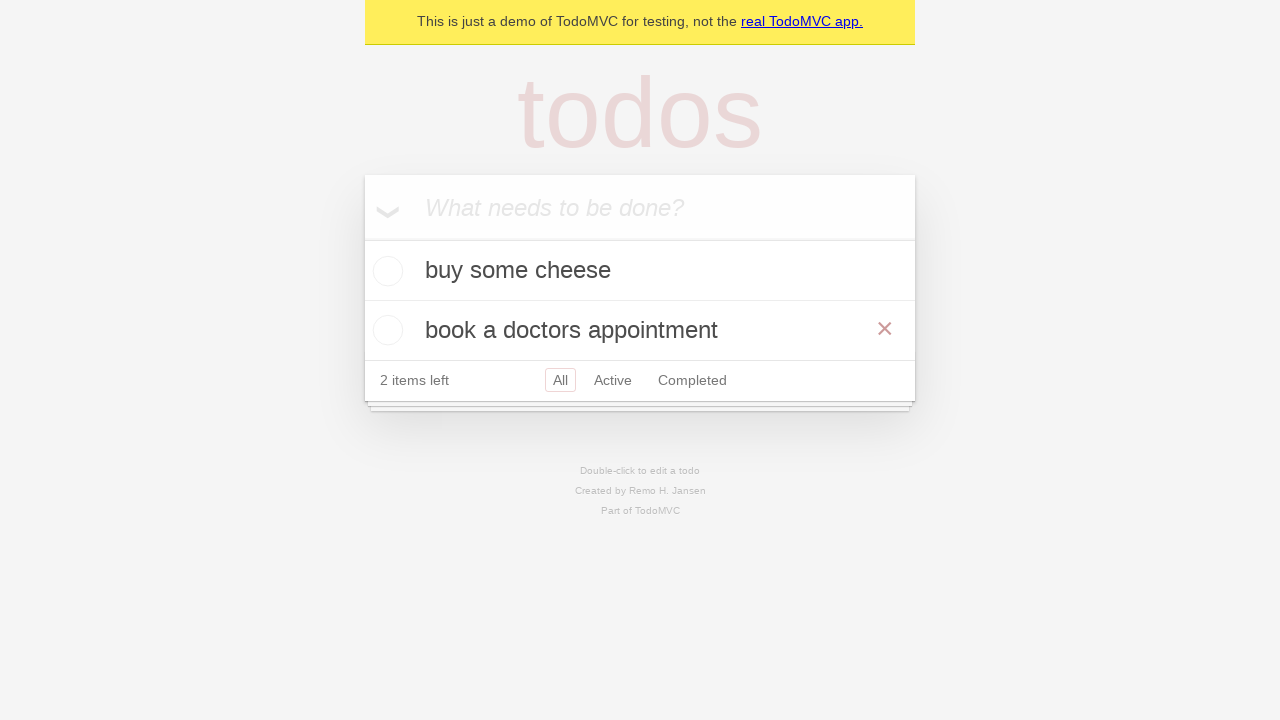

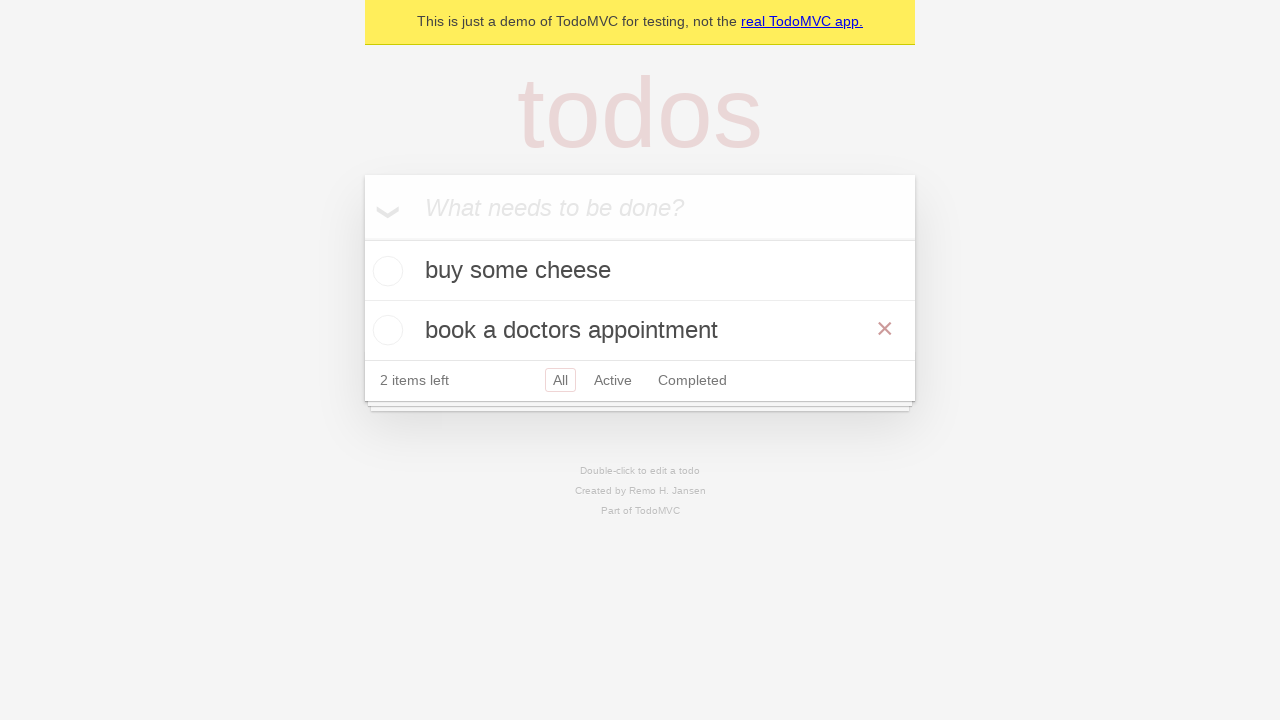